Tests navigation to the Slider widget page (empty test with no interactions)

Starting URL: https://demoqa.com/

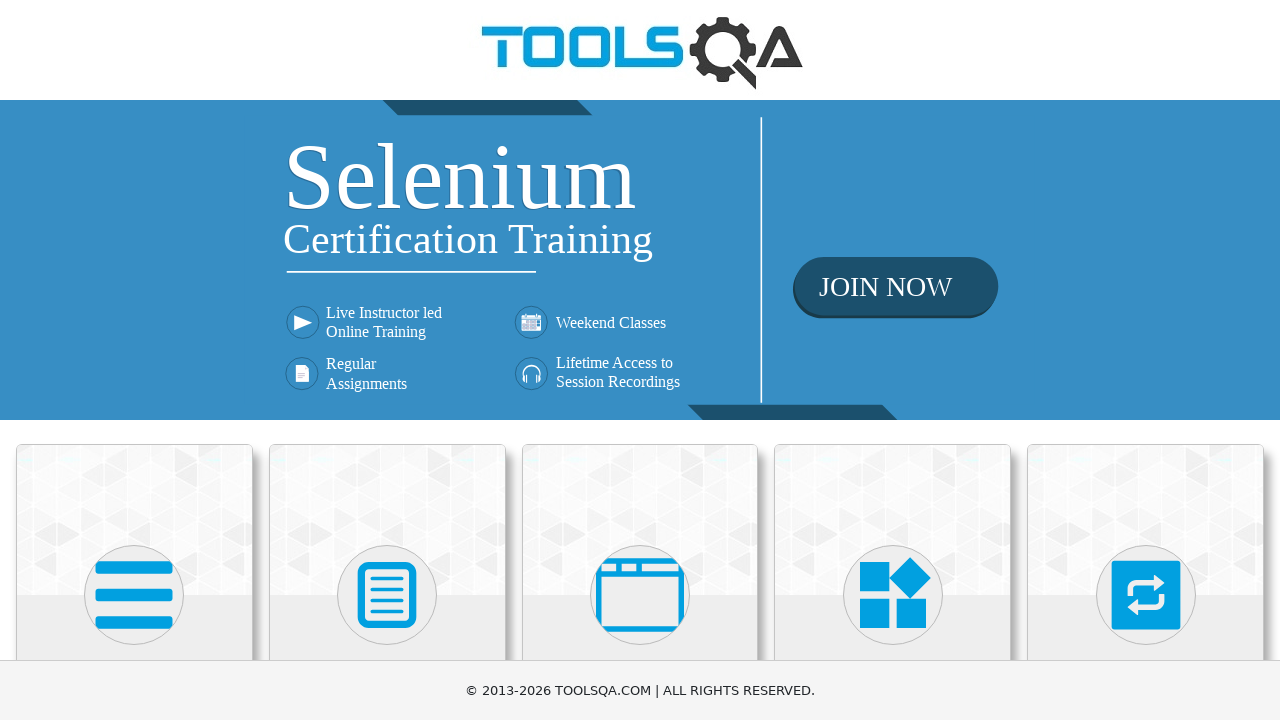

Clicked on Widgets heading to navigate to Widgets section at (893, 360) on internal:role=heading[name="Widgets"i]
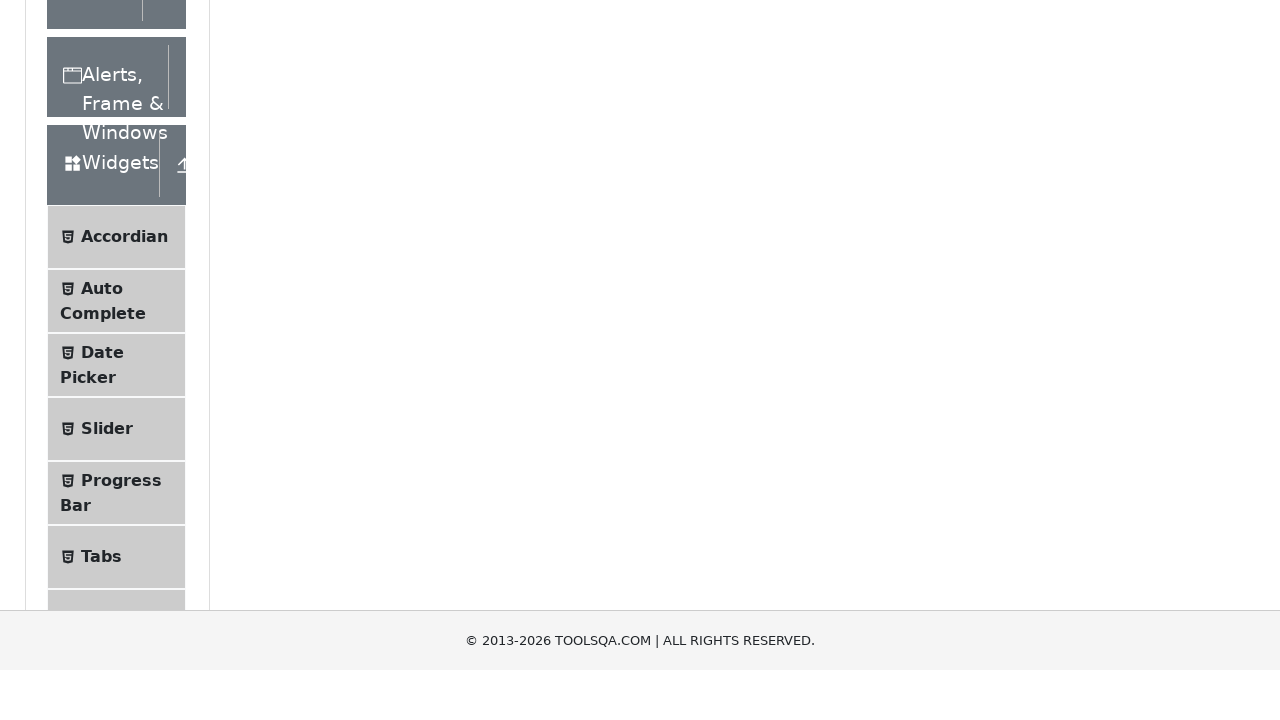

Widgets section page loaded completely
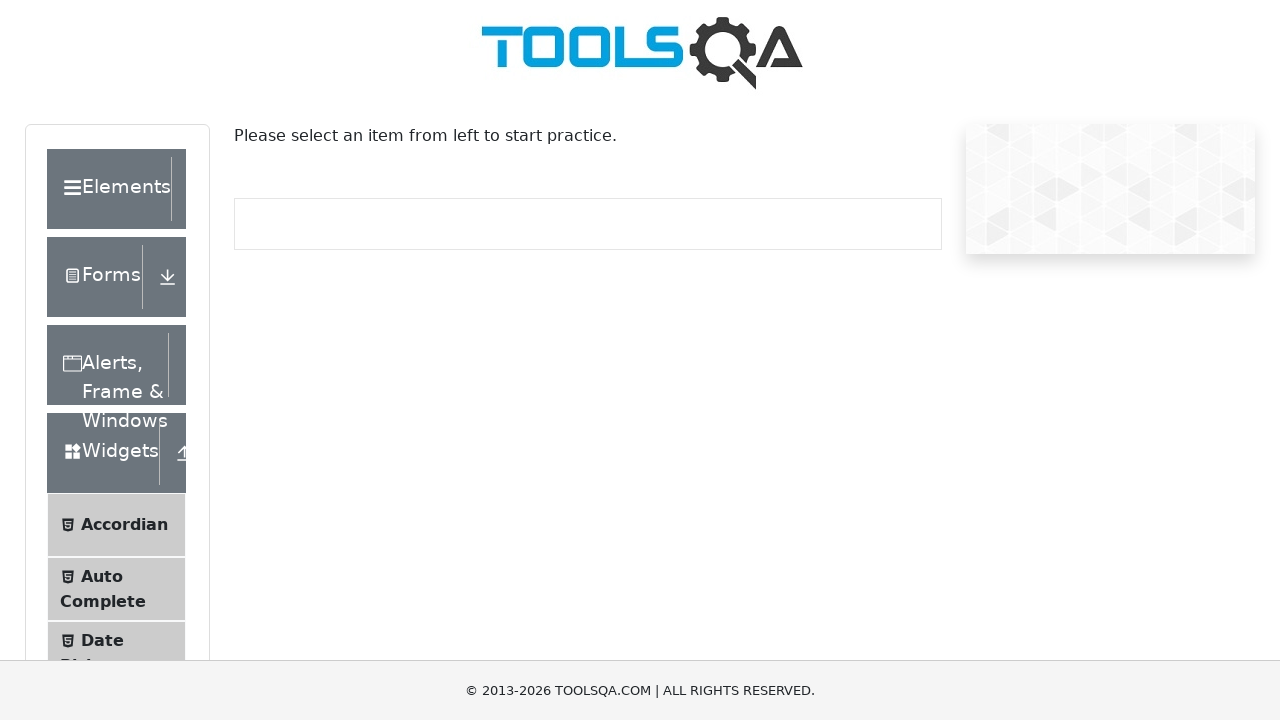

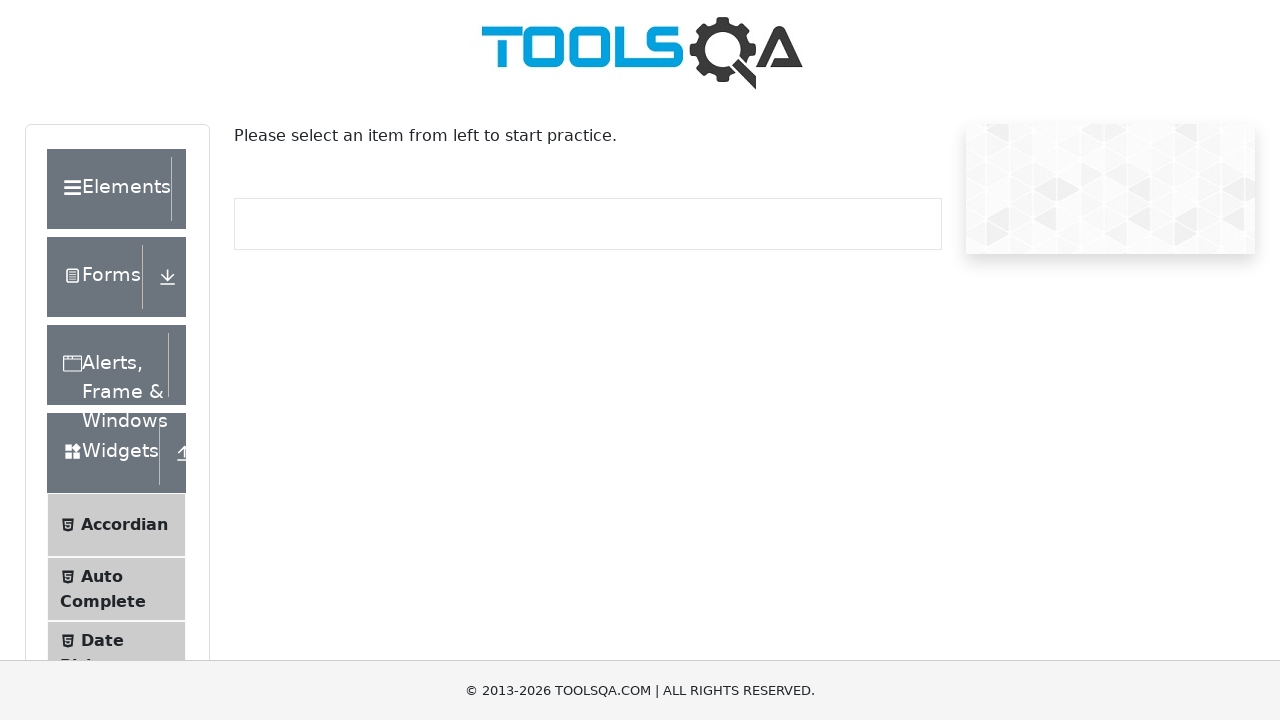